Tests hover functionality on the third user profile by hovering over the avatar and clicking the revealed link

Starting URL: http://the-internet.herokuapp.com/hovers

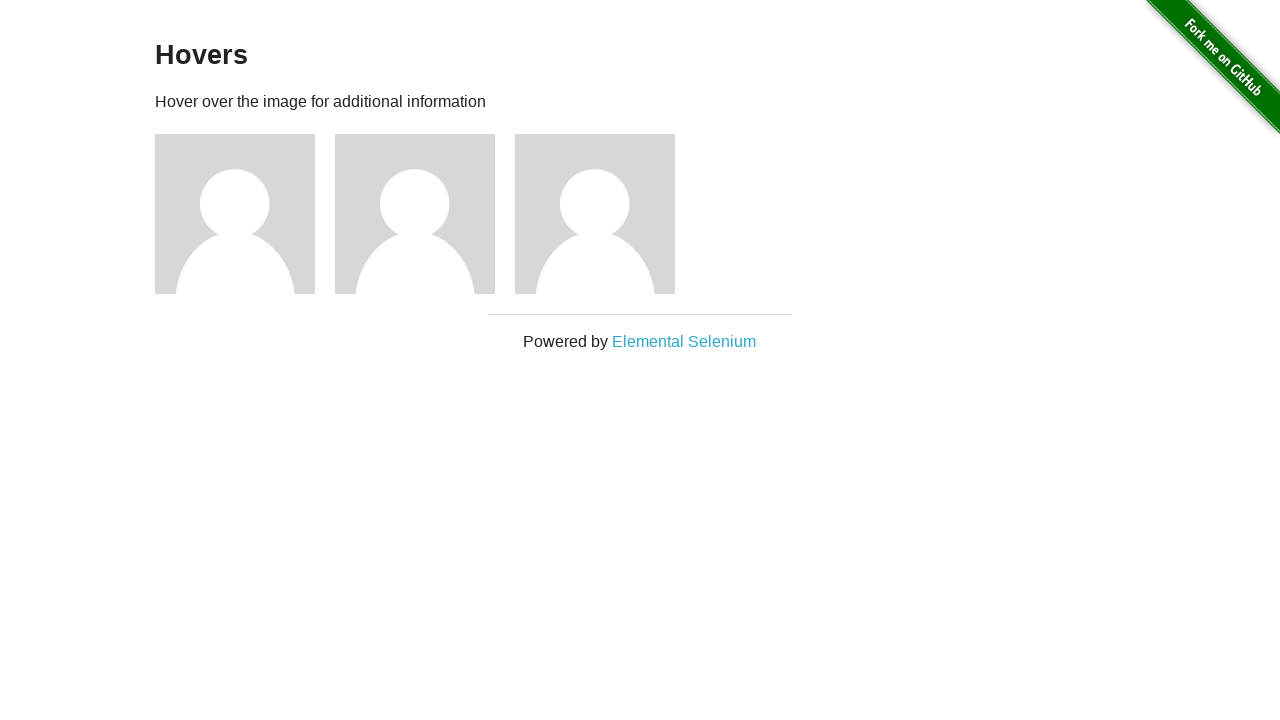

Hovered over the third user profile avatar at (605, 214) on xpath=//*[@id='content']/div/div[3]
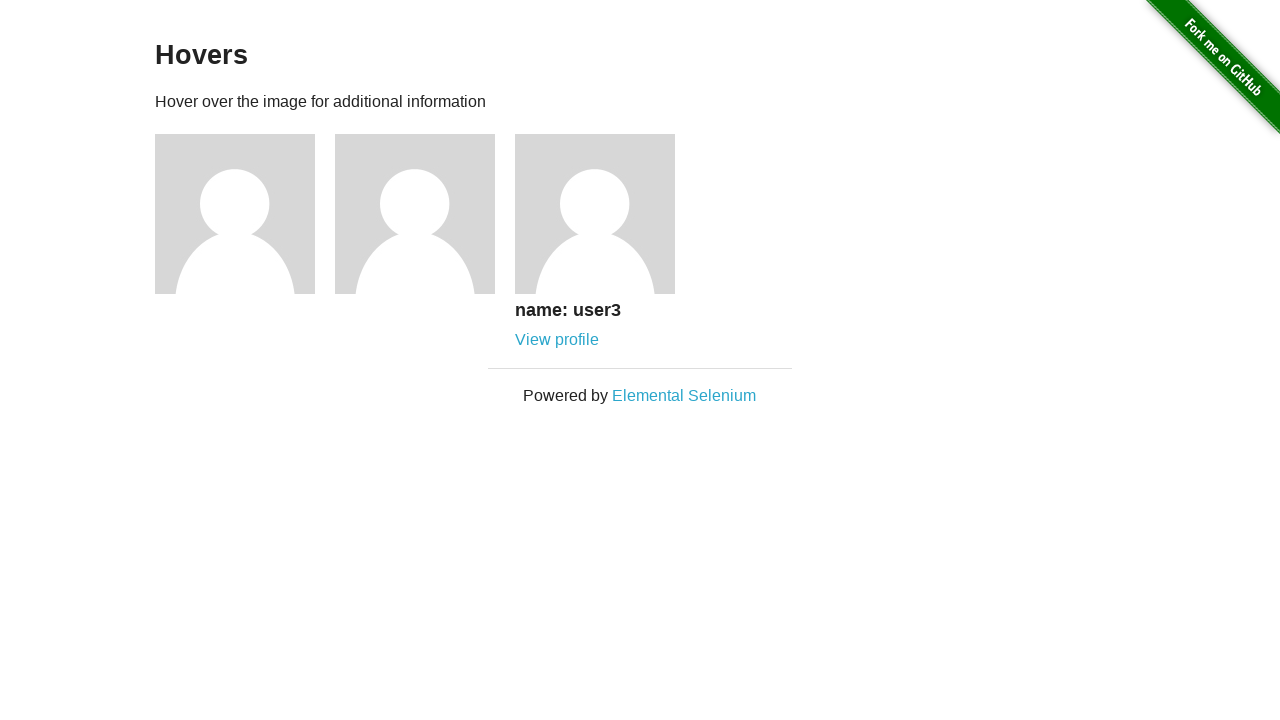

Clicked the revealed profile link for the third user at (557, 340) on xpath=//*[@id='content']/div/div[3]/div/a
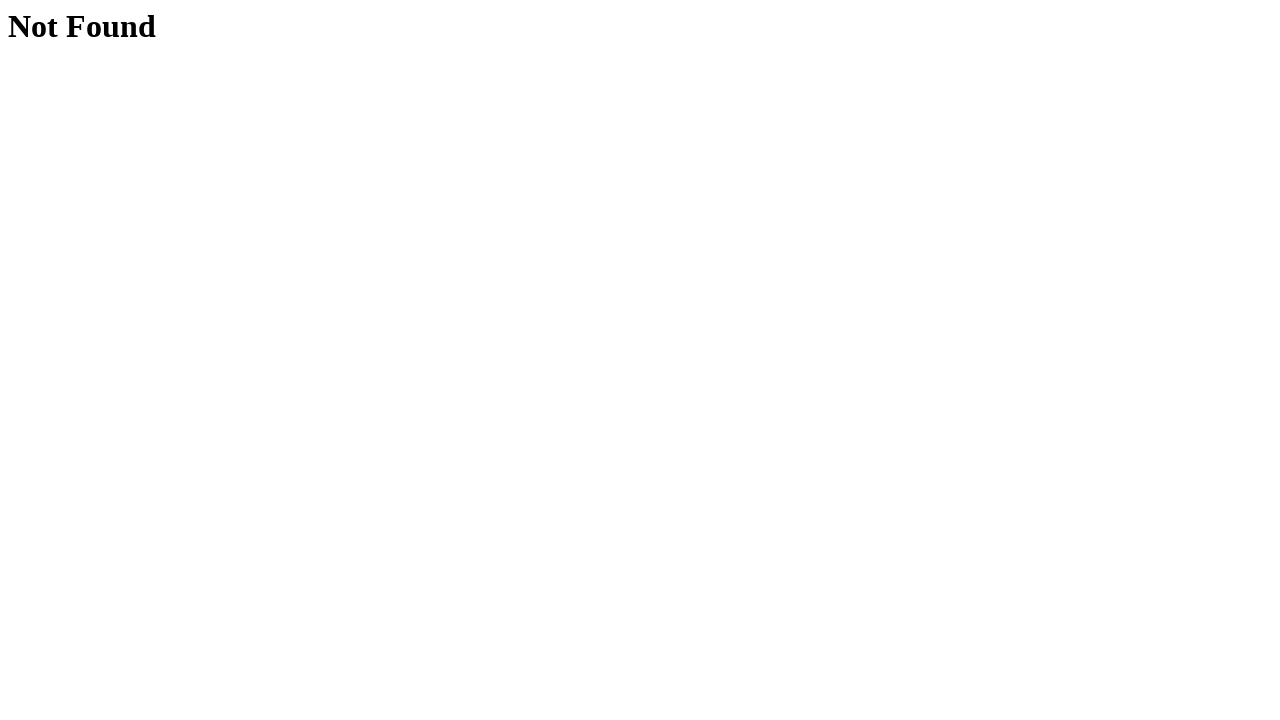

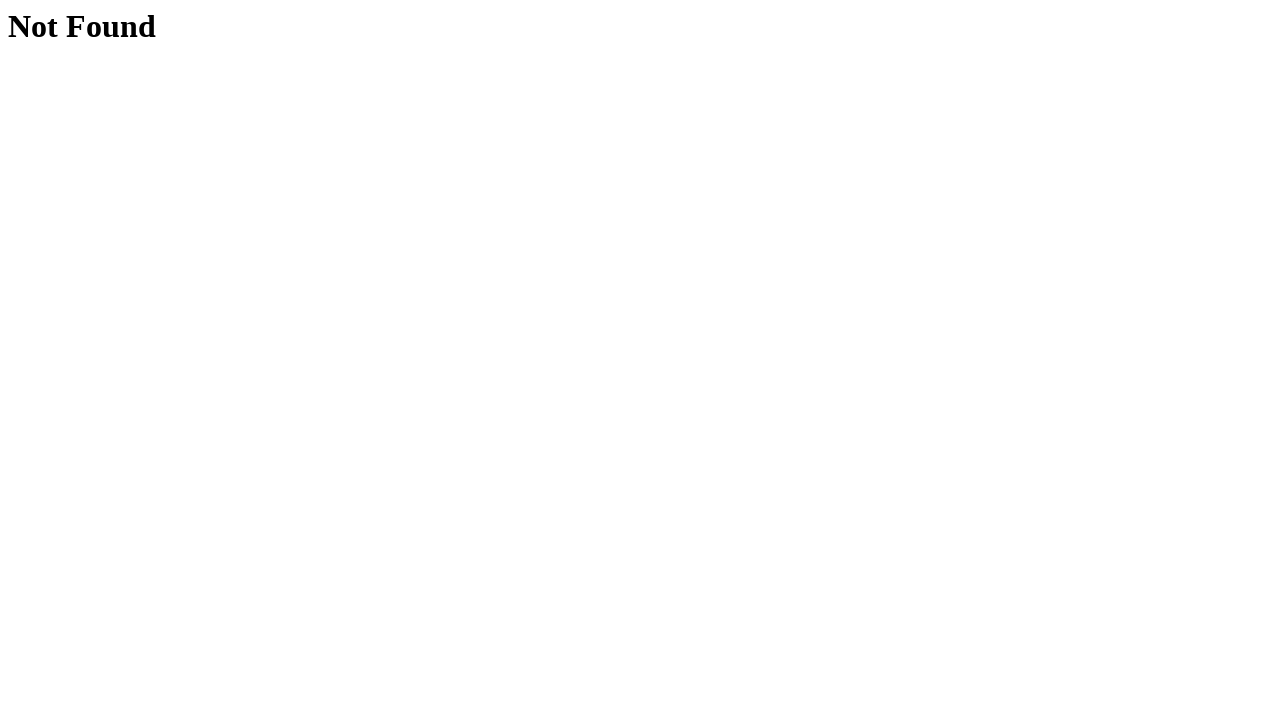